Tests the DemoQA Dynamic Properties element by clicking buttons that change state after a delay (enable after 5 seconds, color change, visible after 5 seconds).

Starting URL: https://demoqa.com

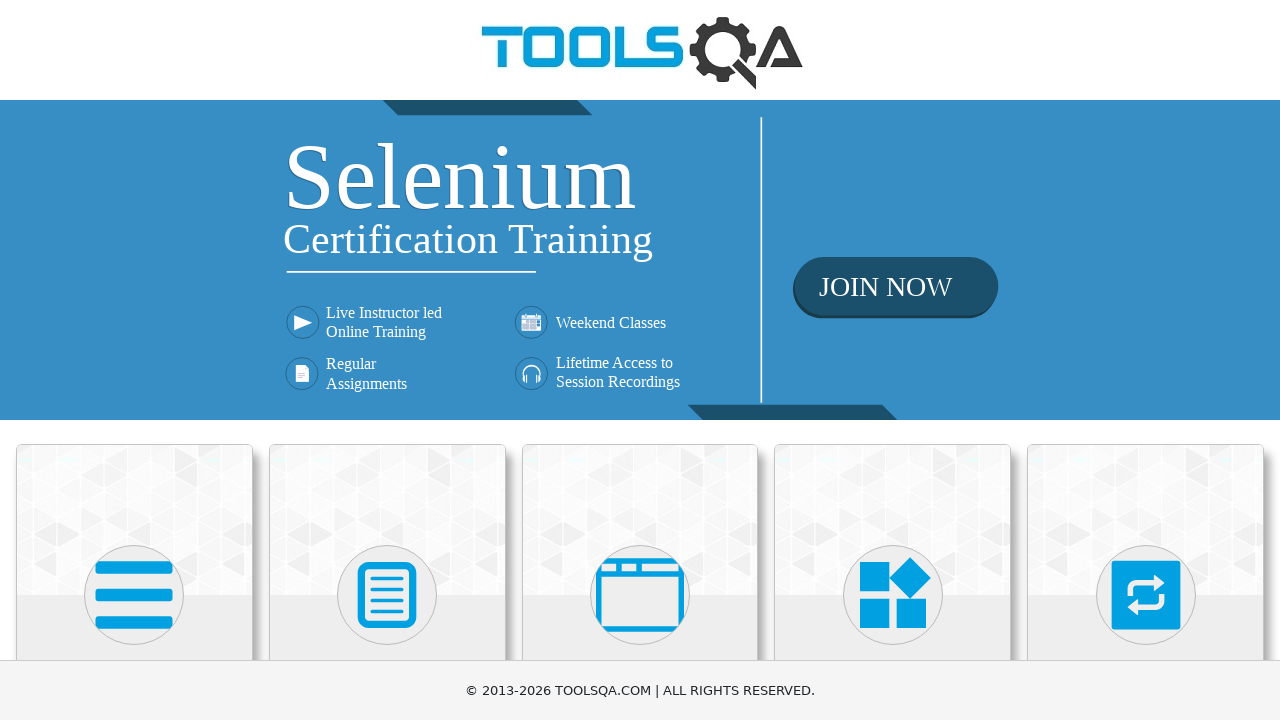

Clicked on Elements card at (134, 595) on (//div[@class='avatar mx-auto white'])[1]
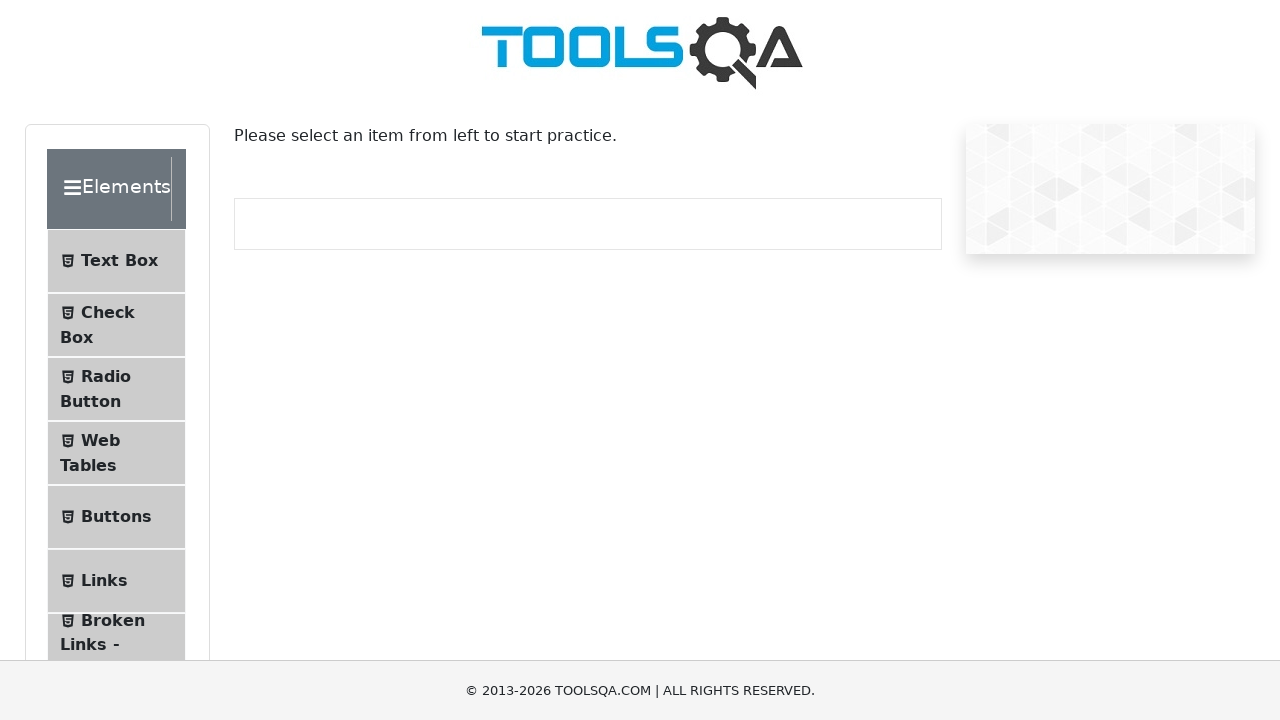

Clicked on Dynamic Properties submenu at (116, 360) on #item-8
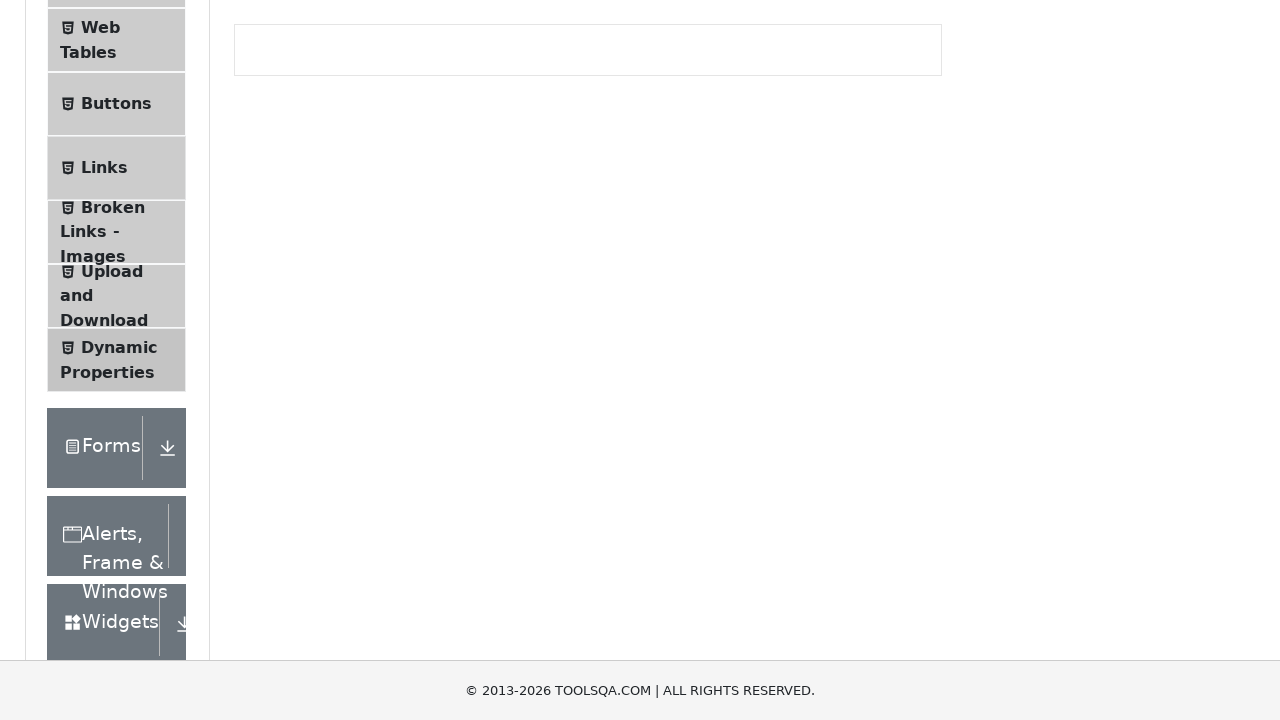

Waited for enableAfter button to become enabled (5 seconds delay)
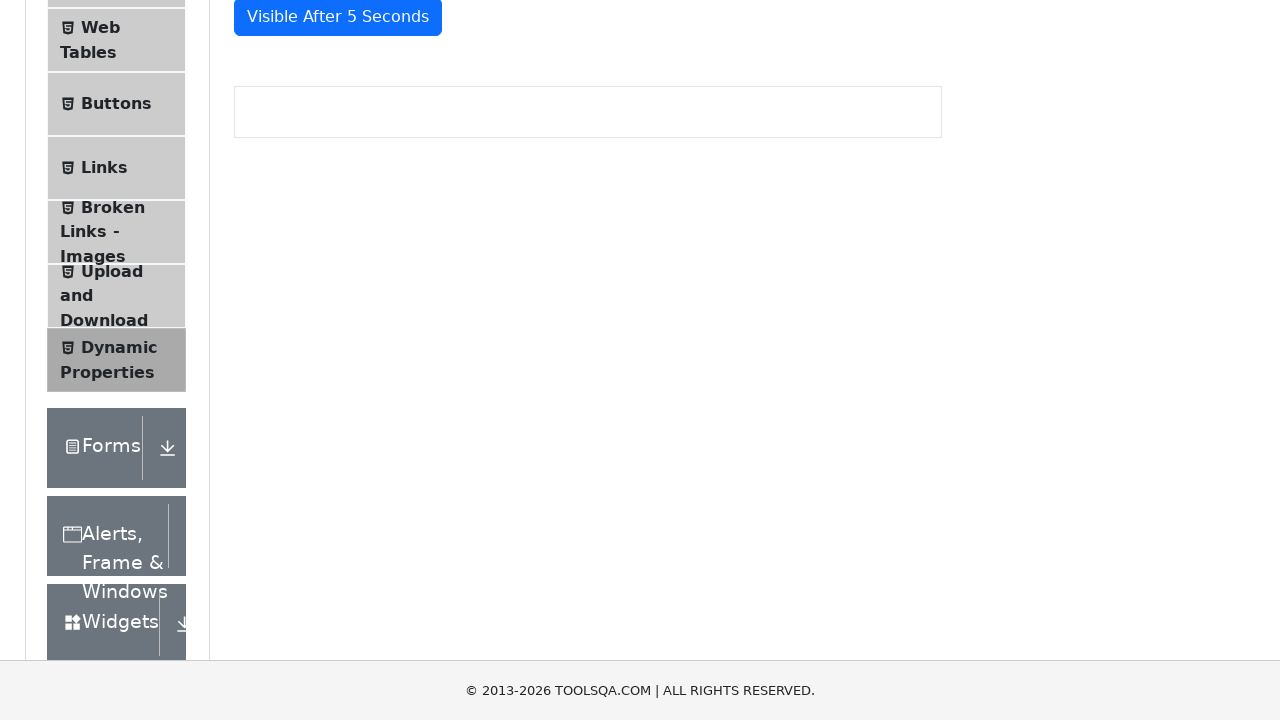

Clicked the enableAfter button at (333, 306) on #enableAfter
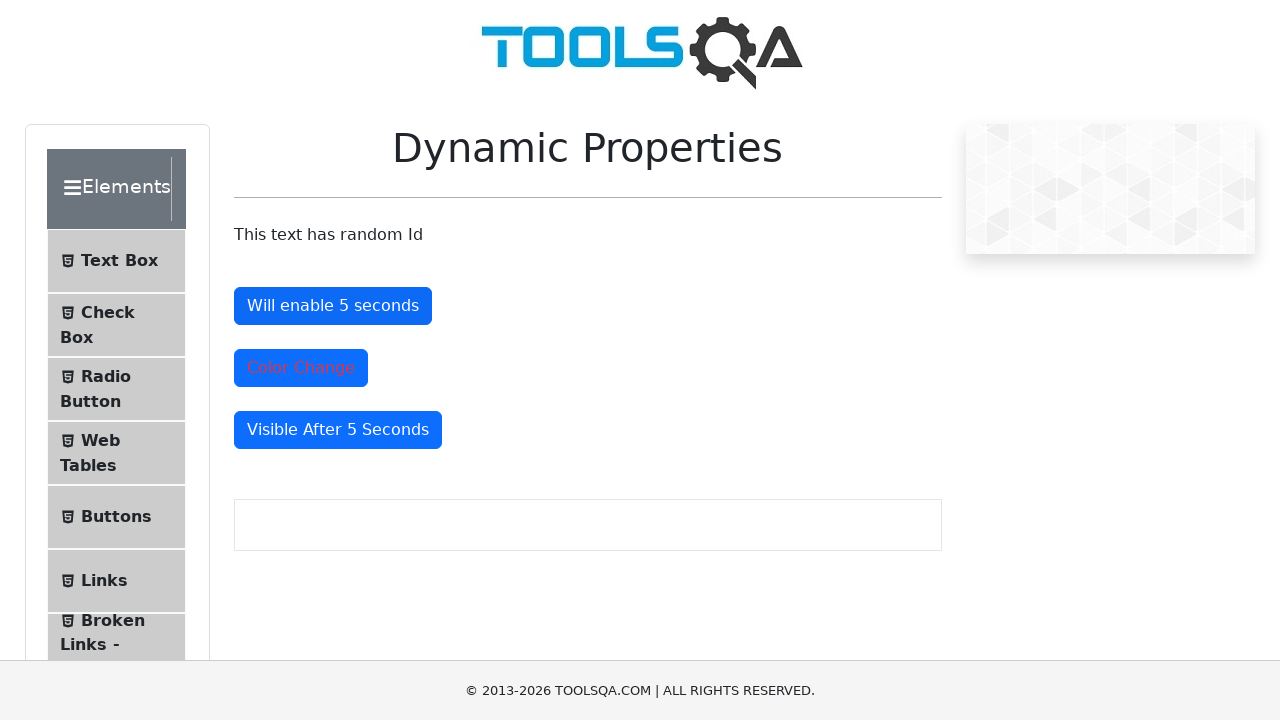

Clicked the color change button at (301, 368) on #colorChange
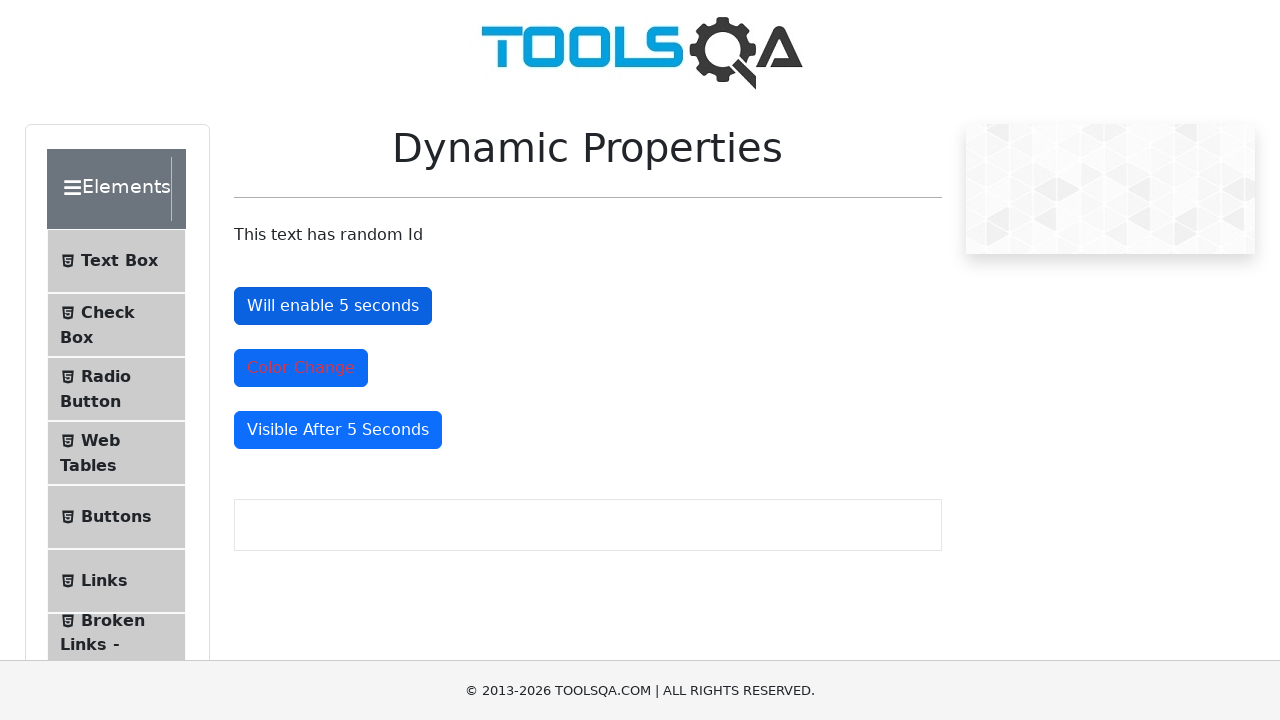

Waited for visibleAfter button to become visible (5 seconds delay)
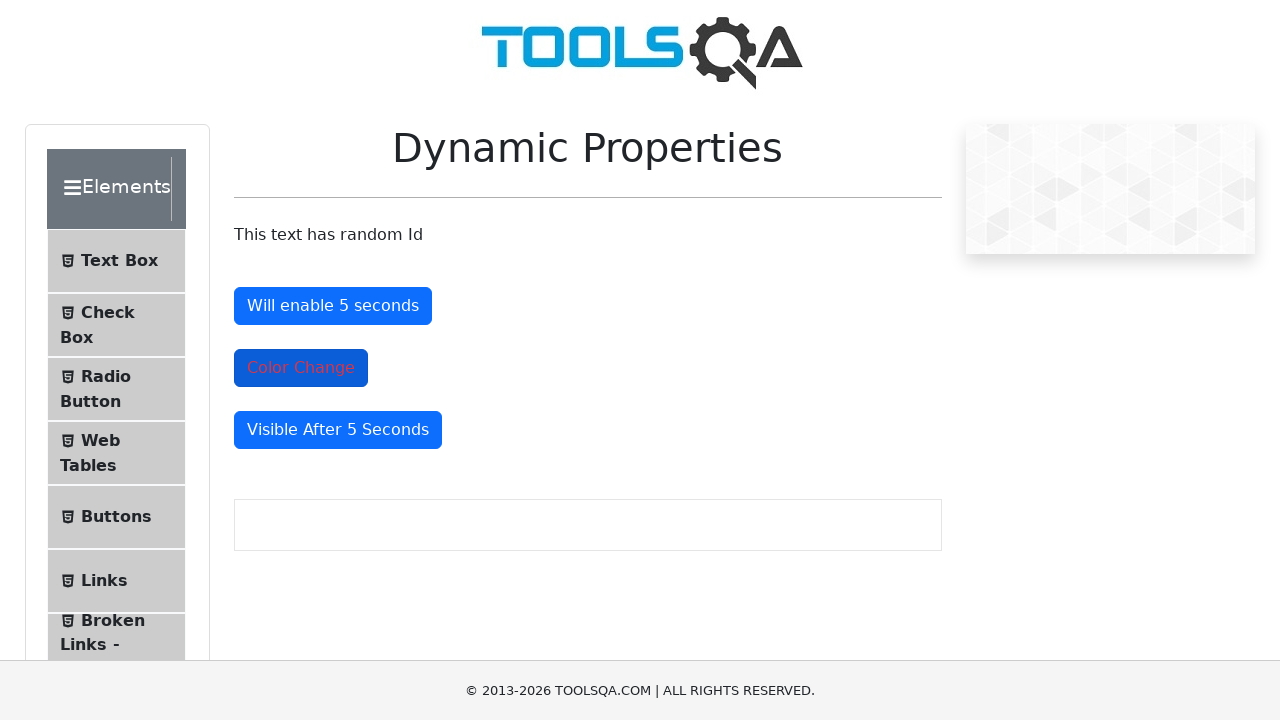

Clicked the visibleAfter button at (338, 430) on #visibleAfter
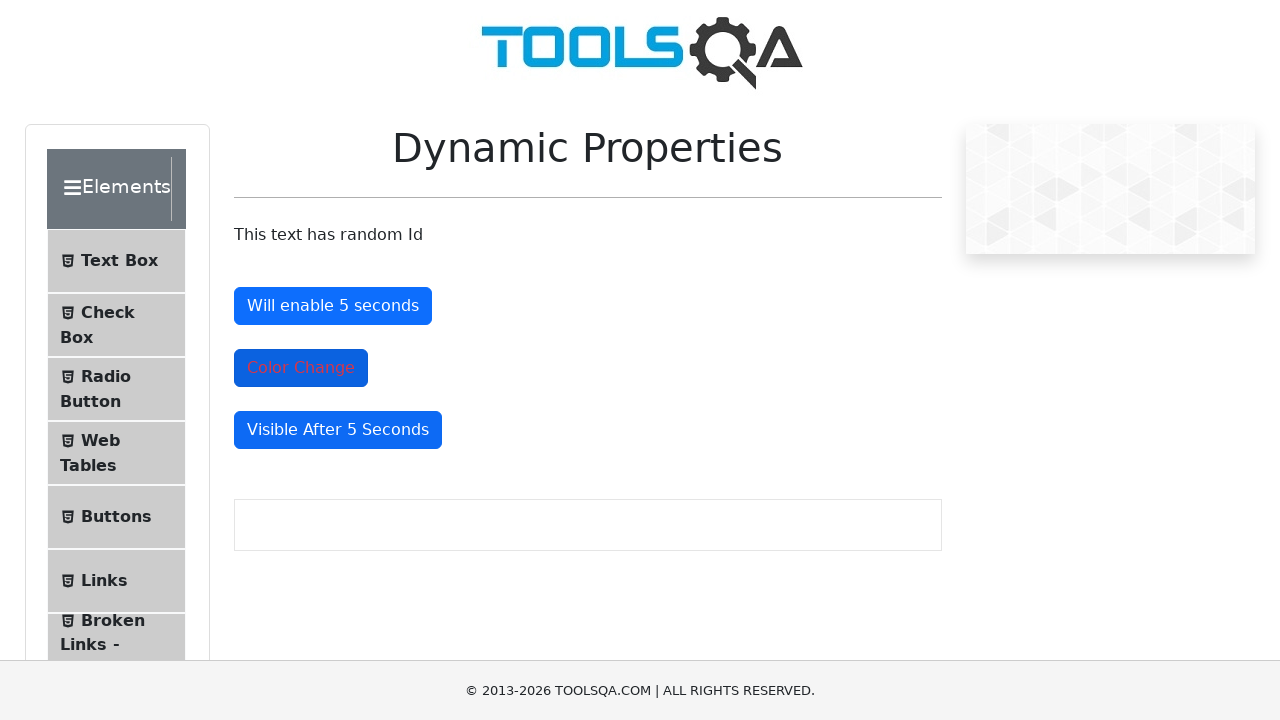

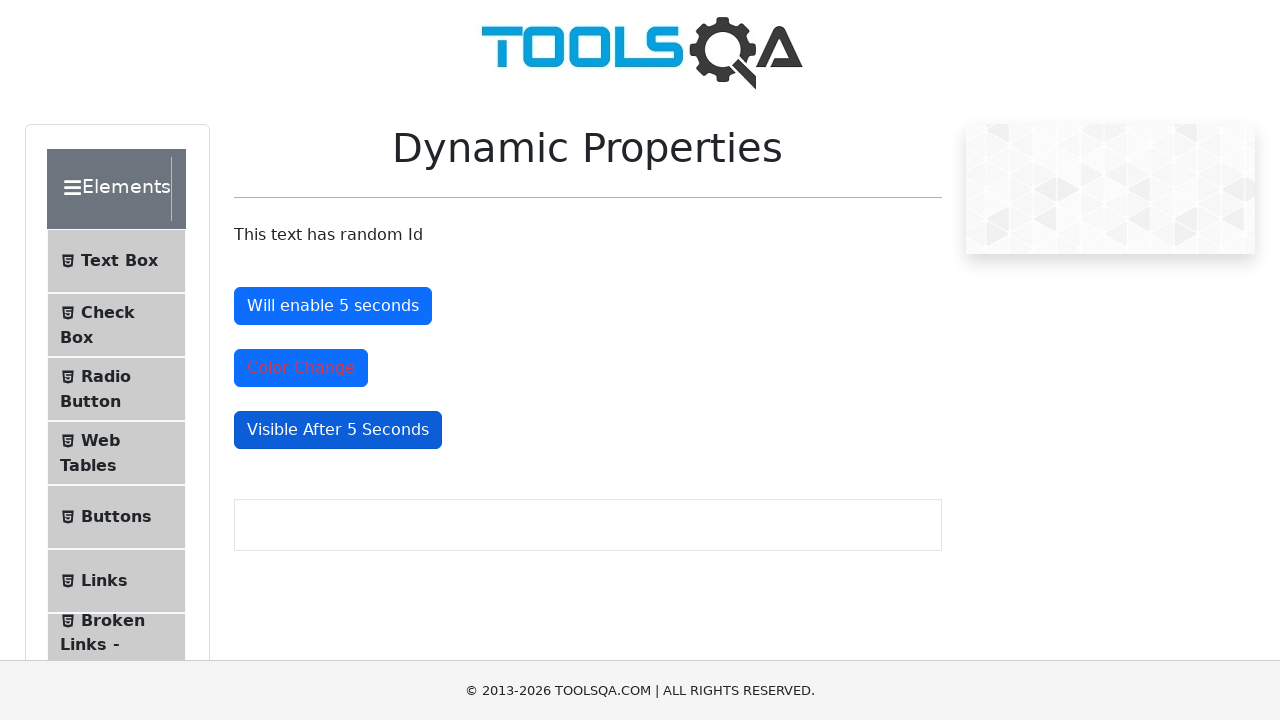